Tests multi-selection dropdown with cascade functionality by clicking the dropdown button and selecting all available options

Starting URL: https://www.jqueryscript.net/demo/Drop-Down-Combo-Tree/

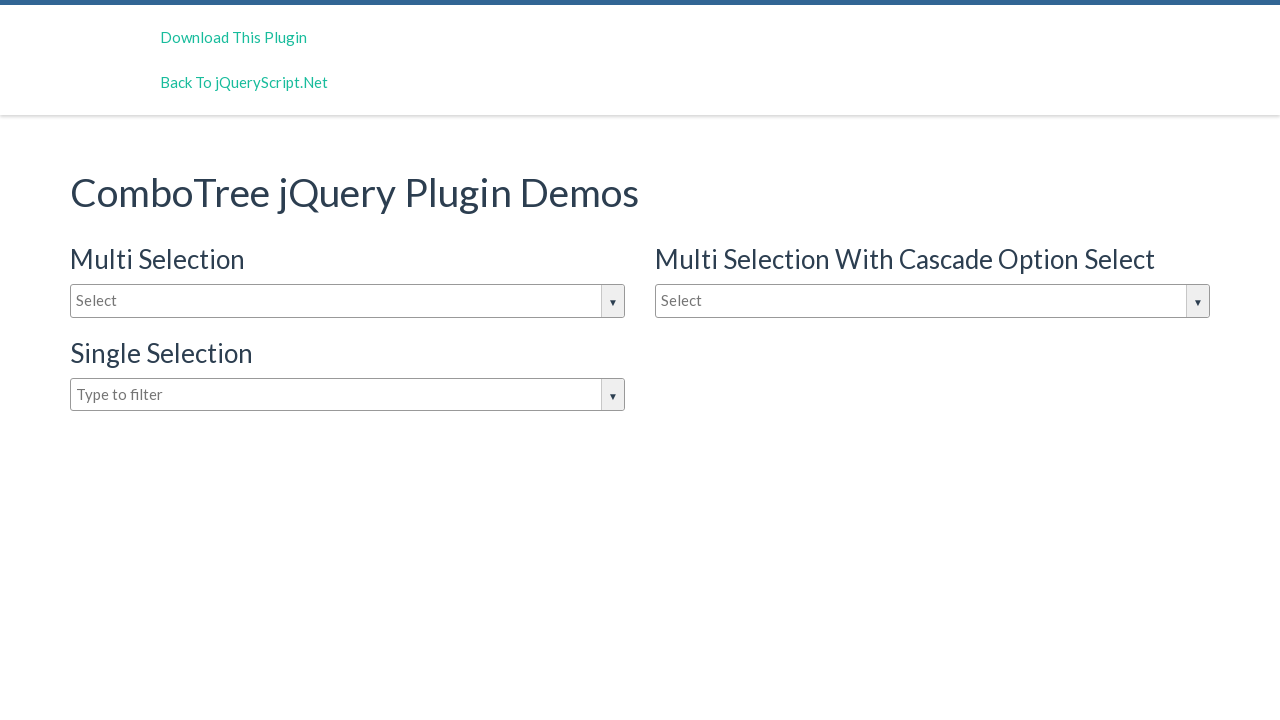

Clicked the multi-select dropdown button at (1198, 301) on (//div[@class='comboTreeWrapper'])[2]//button
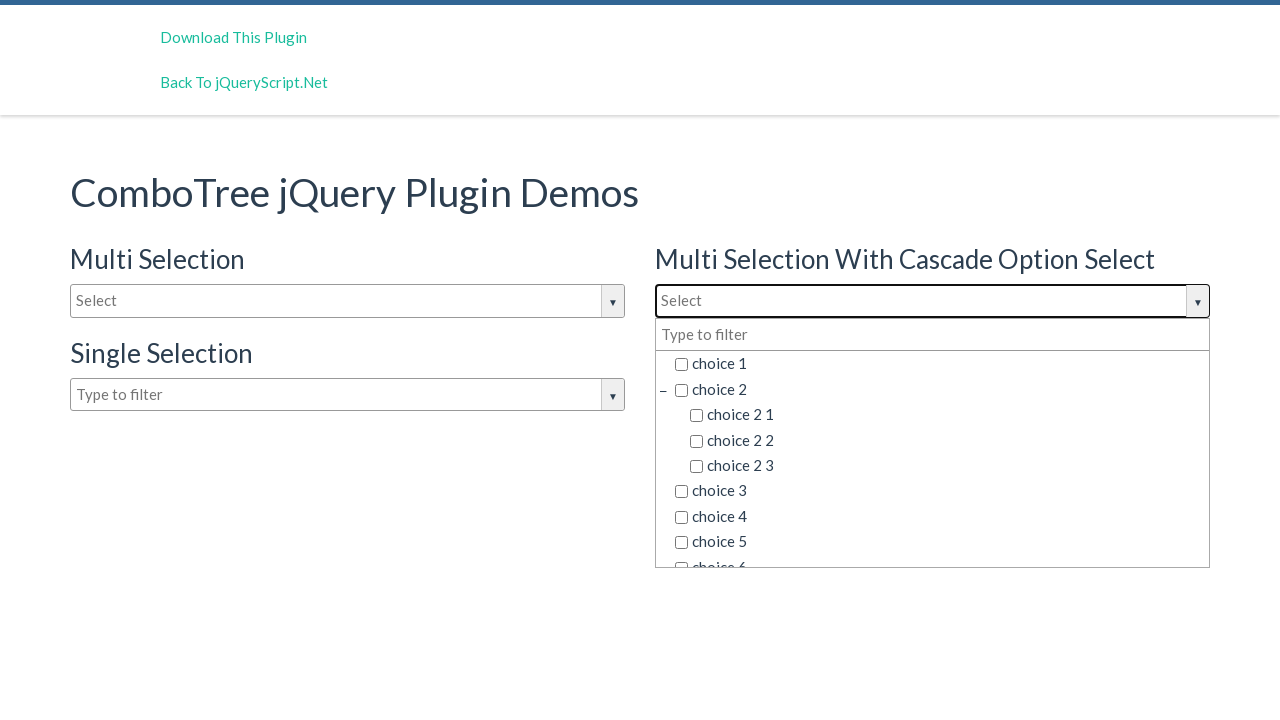

Dropdown options became visible
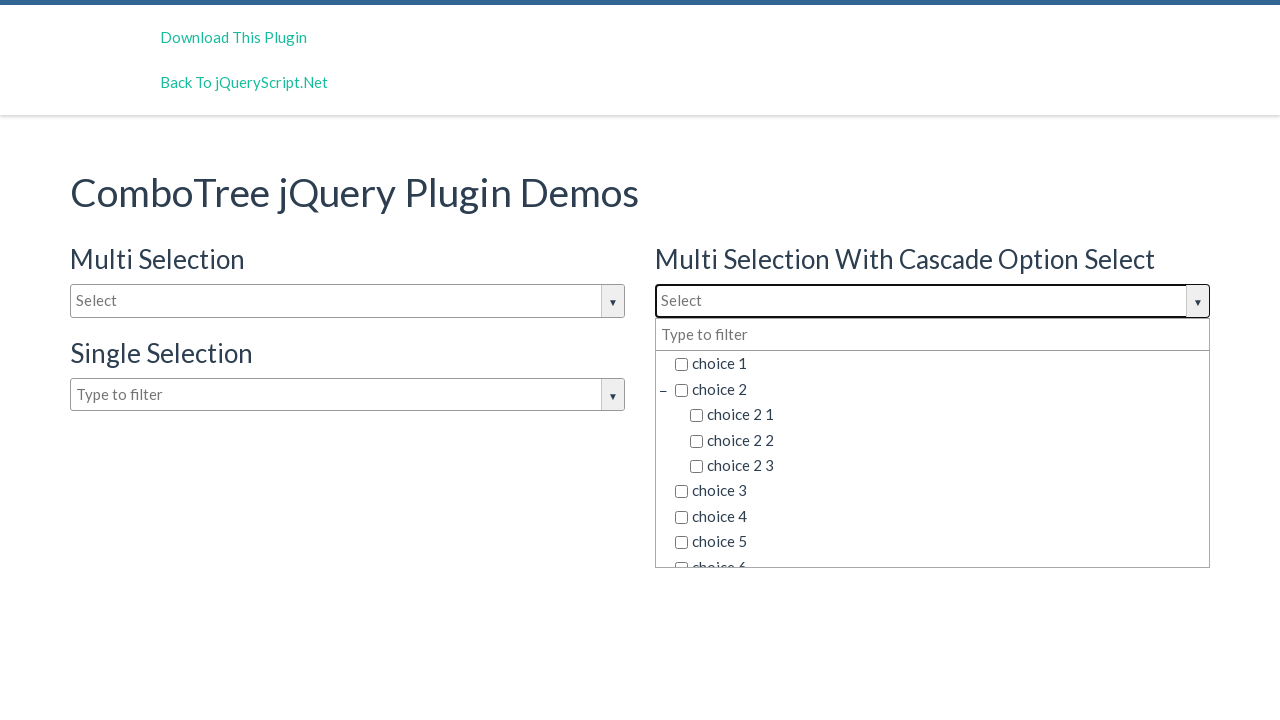

Selected option 'choice 1' from dropdown at (940, 364) on (//div[@class='comboTreeWrapper'])[2]//div//li//span >> nth=0
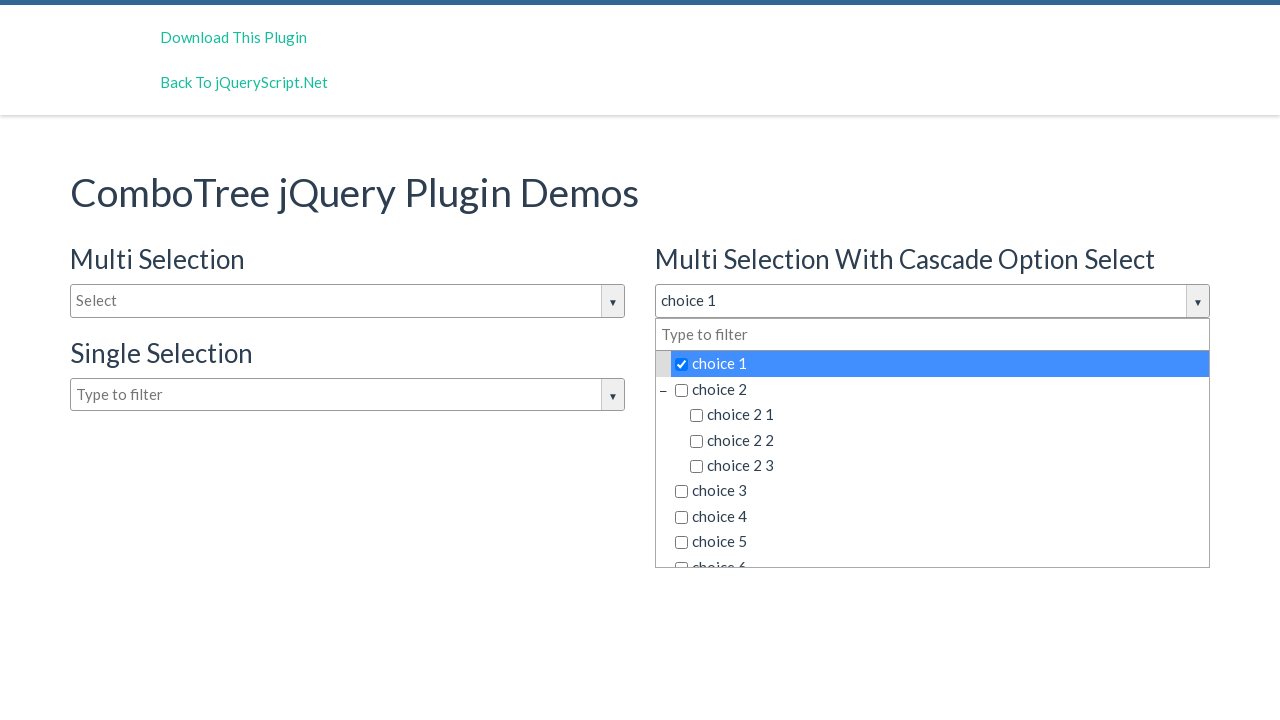

Selected option 'choice 2' from dropdown at (940, 389) on (//div[@class='comboTreeWrapper'])[2]//div//li//span >> nth=2
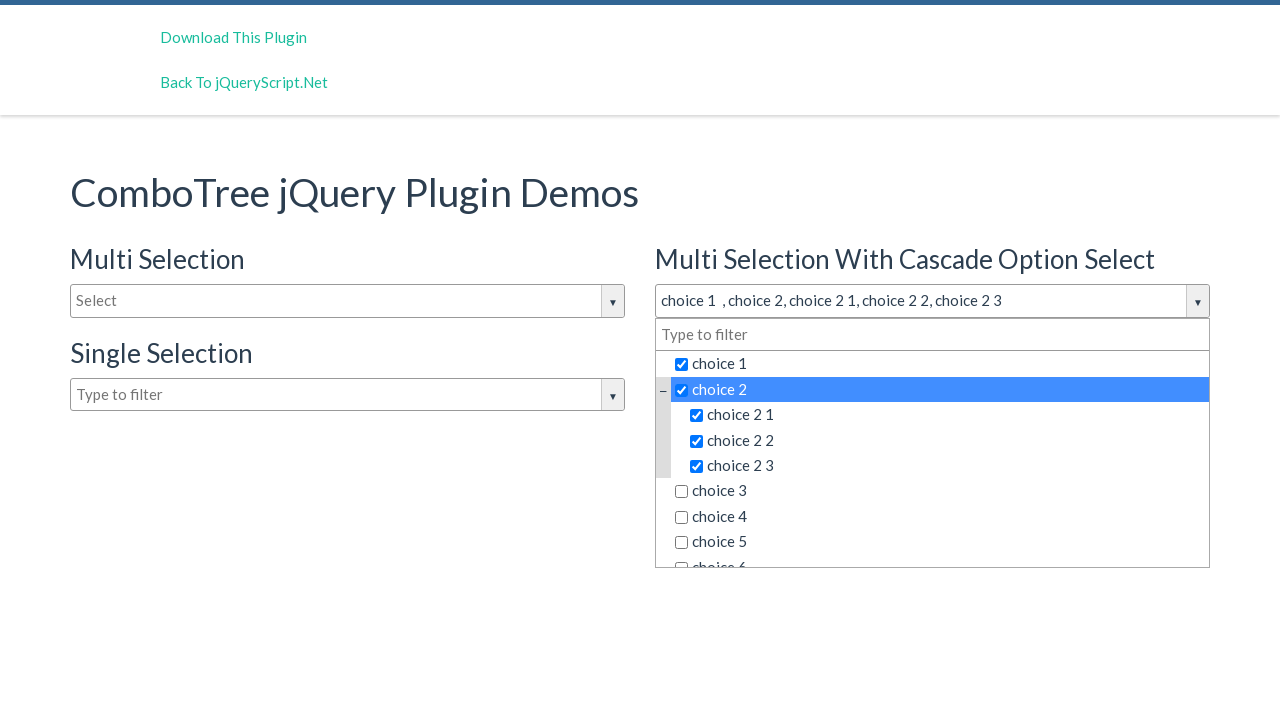

Selected option 'choice 2 1' from dropdown at (948, 415) on (//div[@class='comboTreeWrapper'])[2]//div//li//span >> nth=3
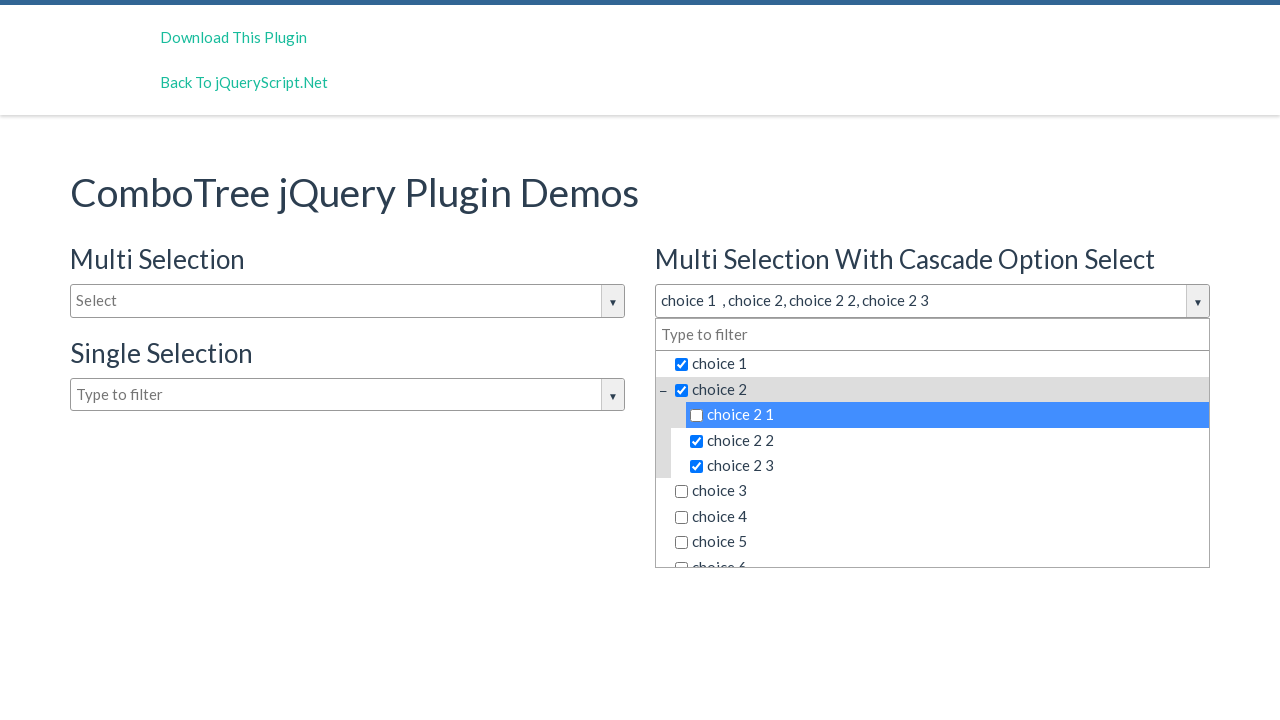

Selected option 'choice 2 2' from dropdown at (948, 440) on (//div[@class='comboTreeWrapper'])[2]//div//li//span >> nth=4
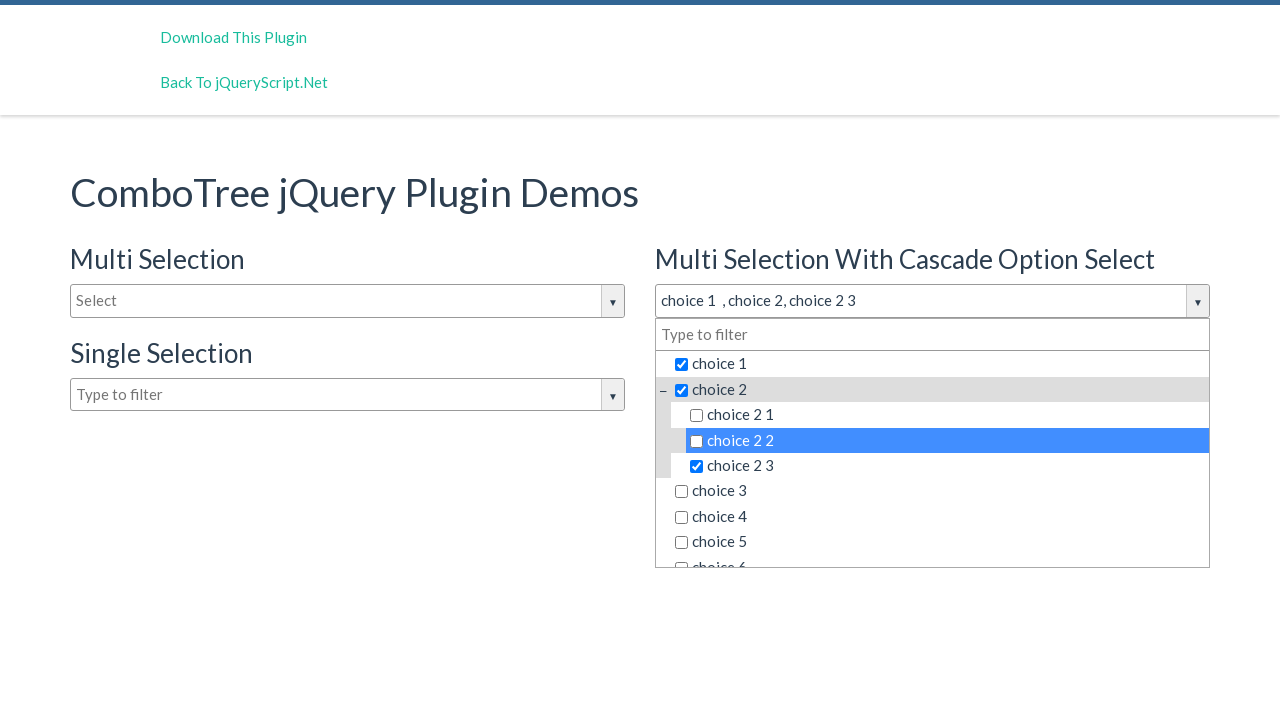

Selected option 'choice 2 3' from dropdown at (948, 466) on (//div[@class='comboTreeWrapper'])[2]//div//li//span >> nth=5
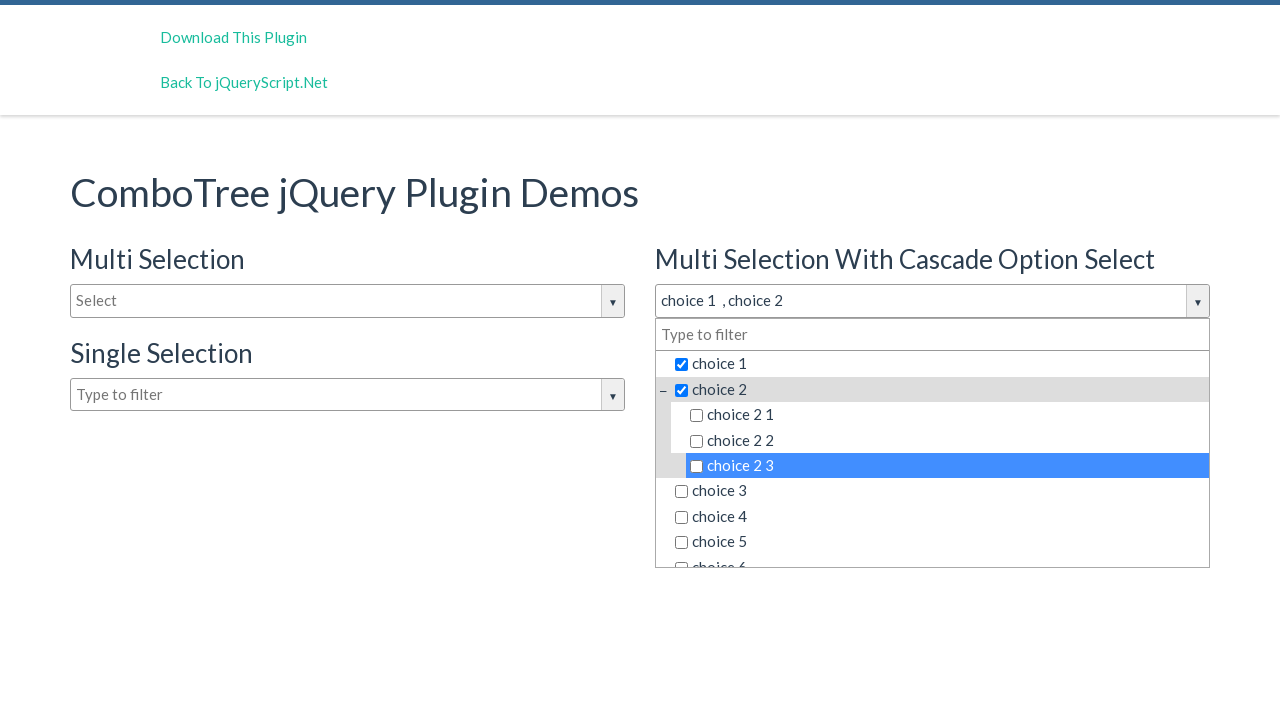

Selected option 'choice 3' from dropdown at (940, 491) on (//div[@class='comboTreeWrapper'])[2]//div//li//span >> nth=6
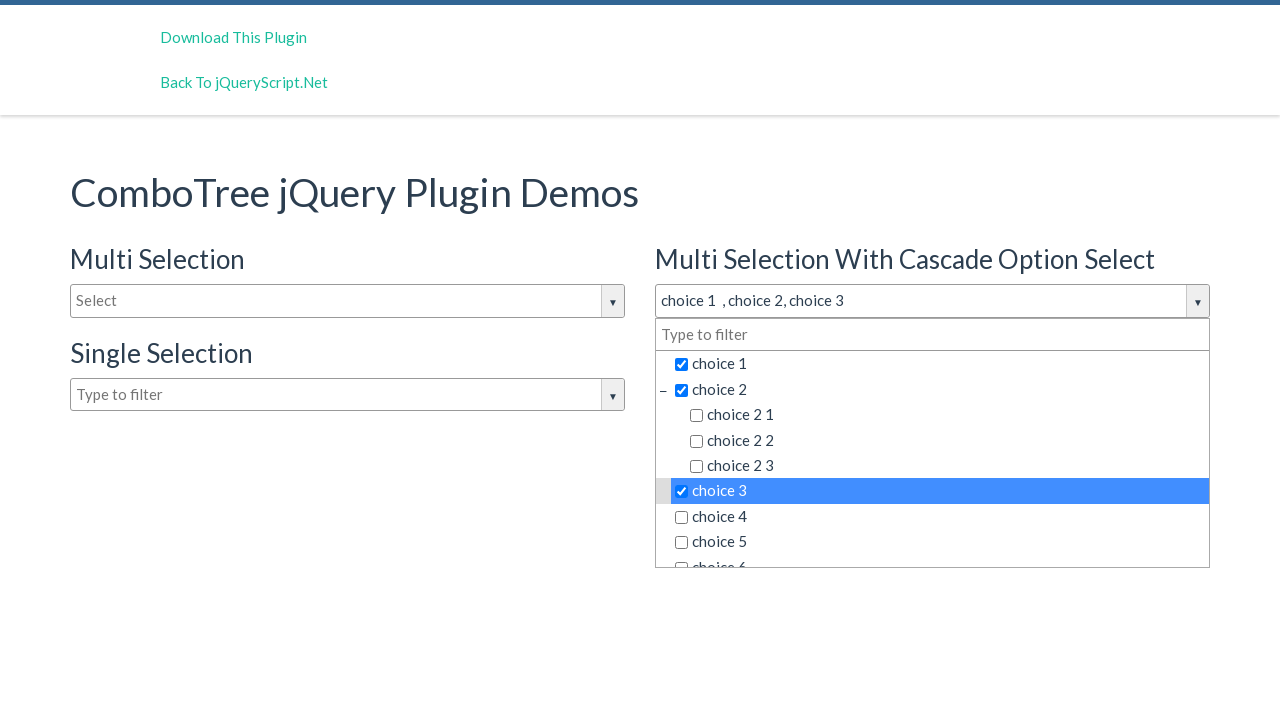

Selected option 'choice 4' from dropdown at (940, 517) on (//div[@class='comboTreeWrapper'])[2]//div//li//span >> nth=7
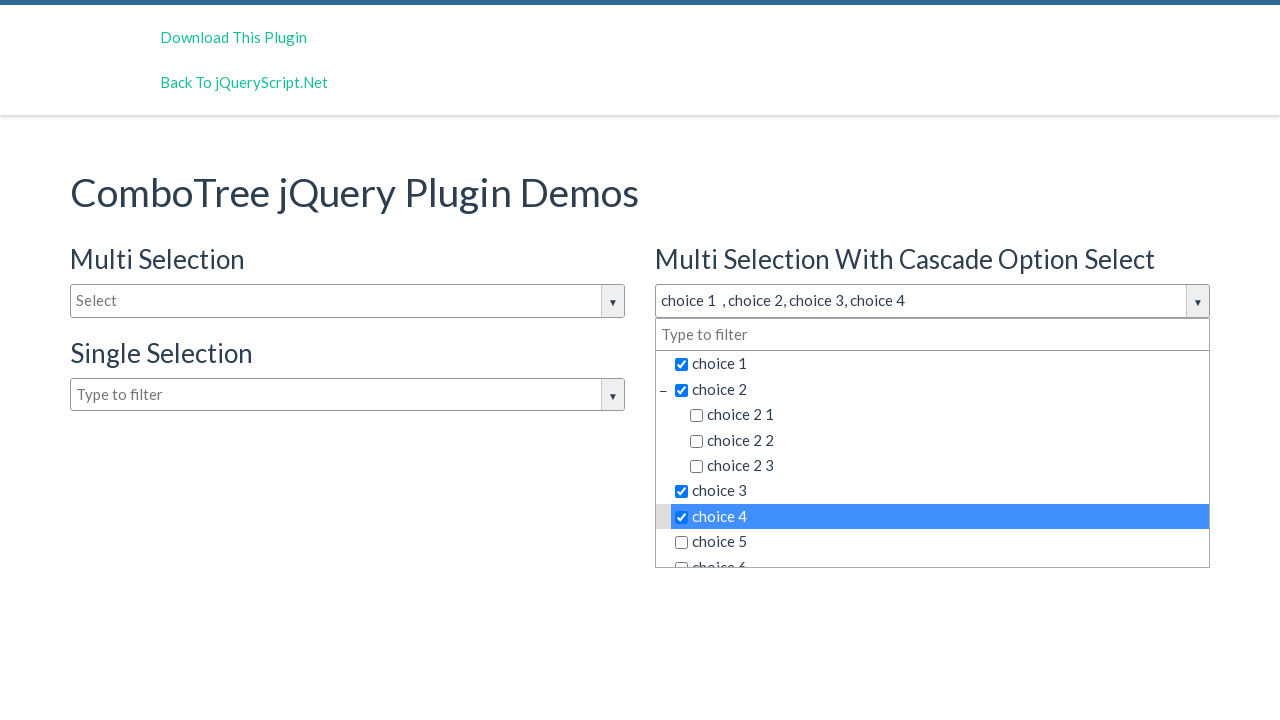

Selected option 'choice 5' from dropdown at (940, 542) on (//div[@class='comboTreeWrapper'])[2]//div//li//span >> nth=8
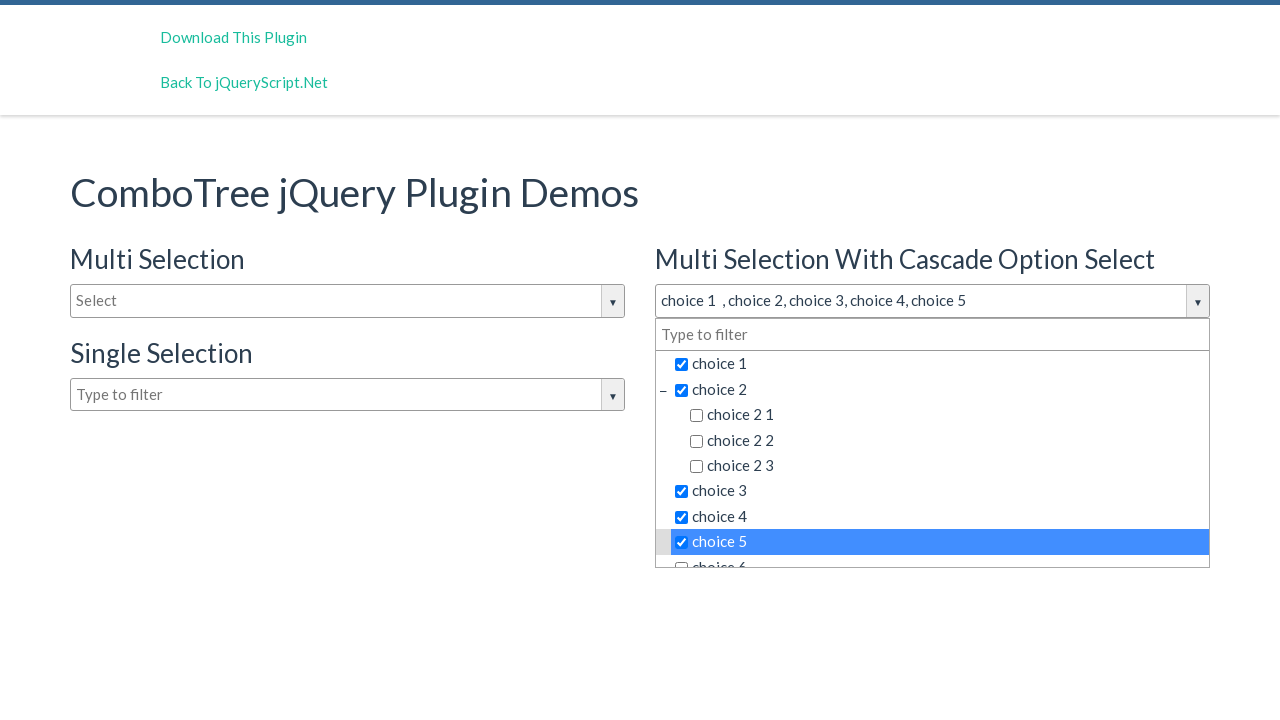

Selected option 'choice 6' from dropdown at (940, 554) on (//div[@class='comboTreeWrapper'])[2]//div//li//span >> nth=10
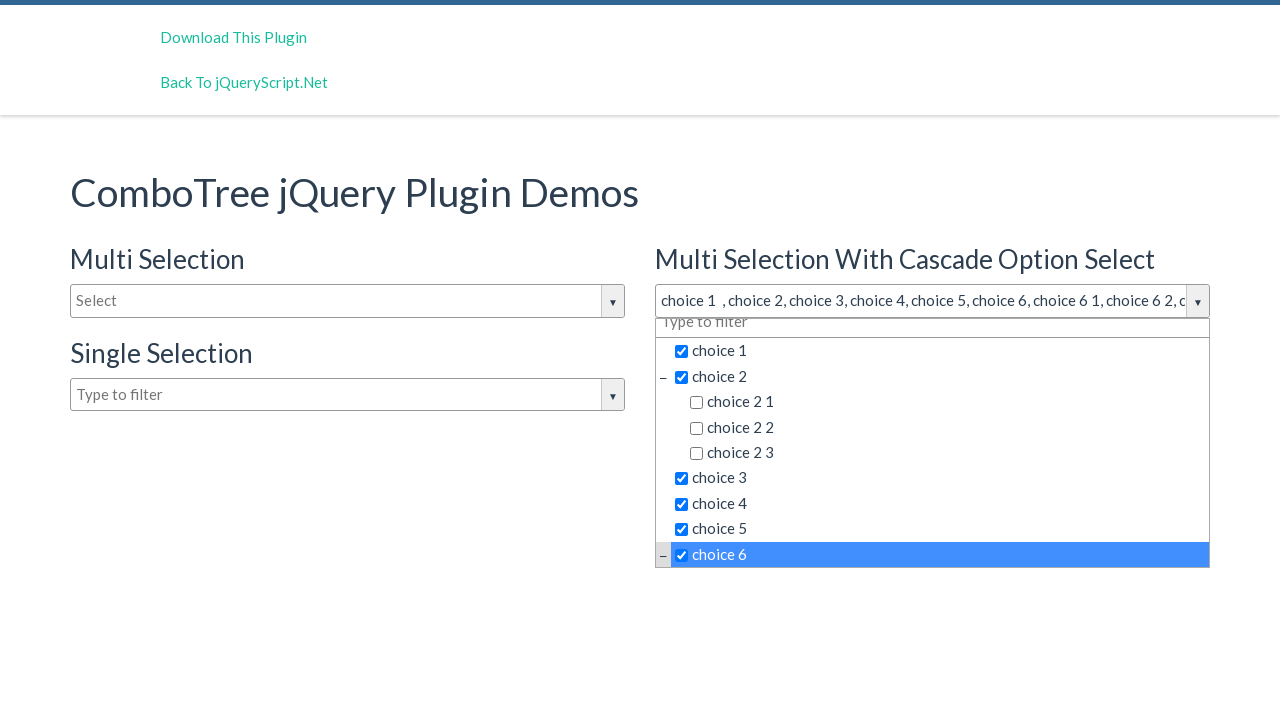

Selected option 'choice 6 1' from dropdown at (948, 443) on (//div[@class='comboTreeWrapper'])[2]//div//li//span >> nth=11
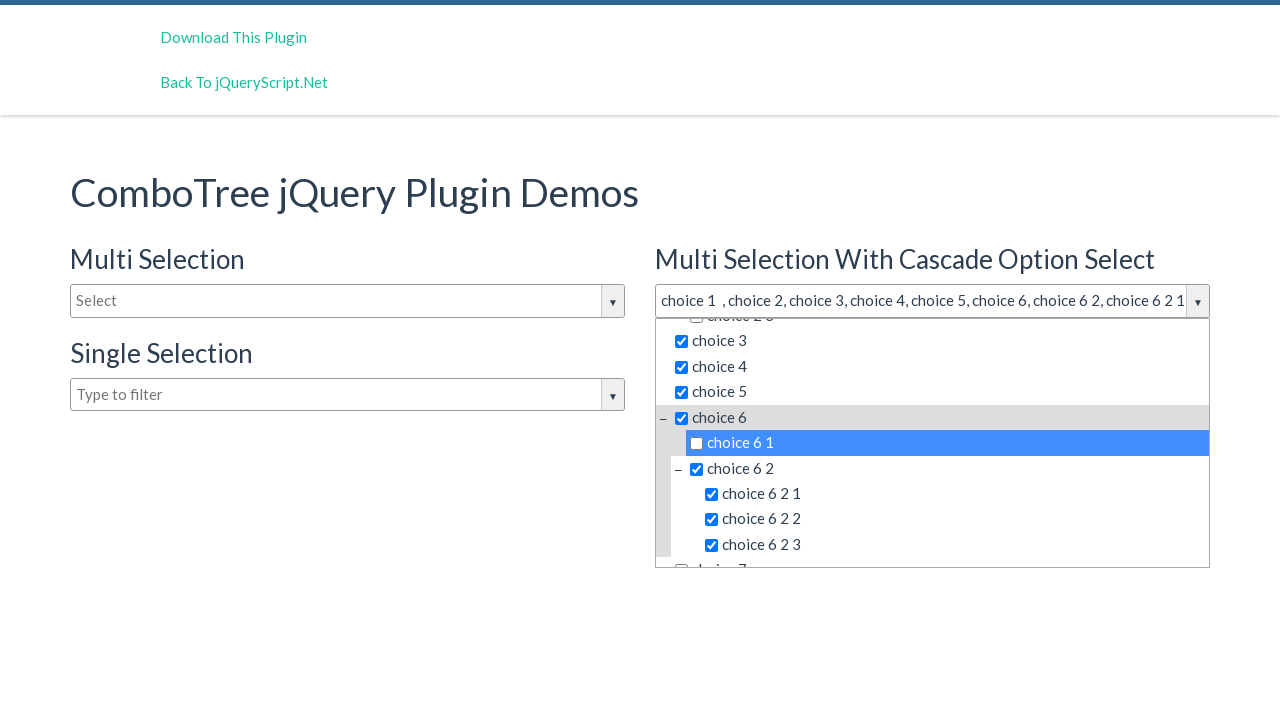

Selected option 'choice 6 2' from dropdown at (948, 468) on (//div[@class='comboTreeWrapper'])[2]//div//li//span >> nth=13
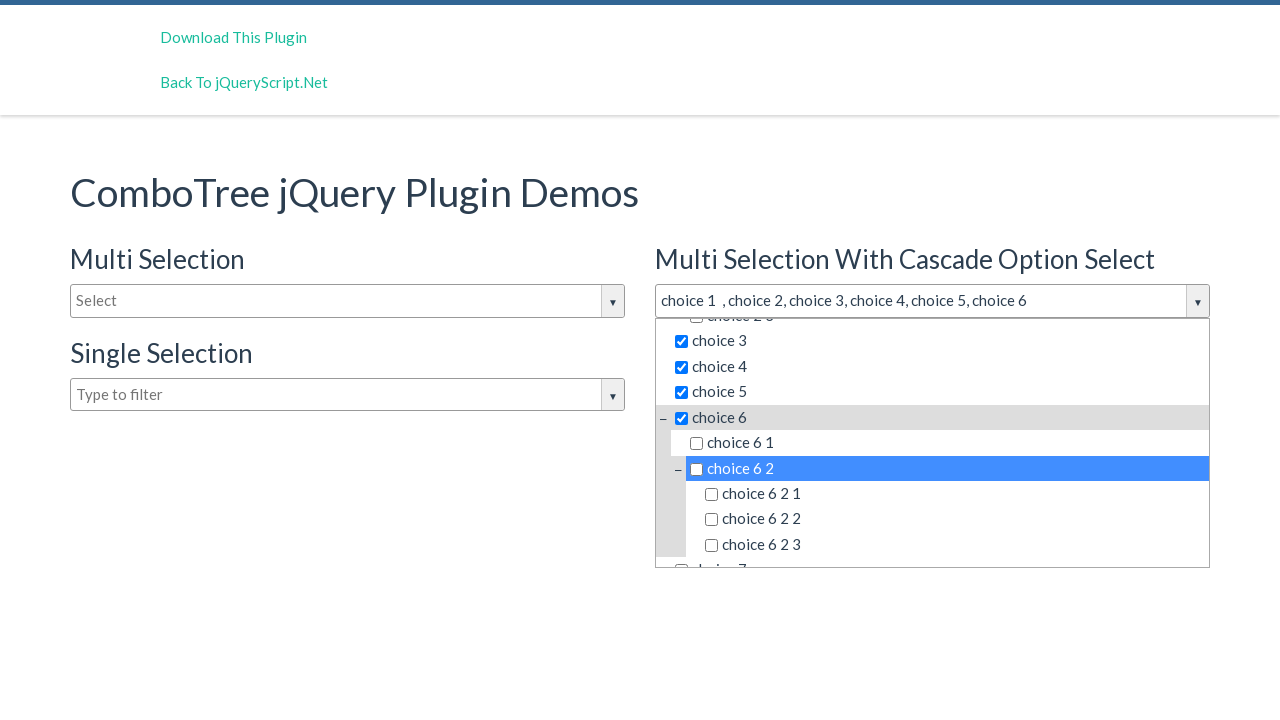

Selected option 'choice 6 2 1' from dropdown at (955, 494) on (//div[@class='comboTreeWrapper'])[2]//div//li//span >> nth=14
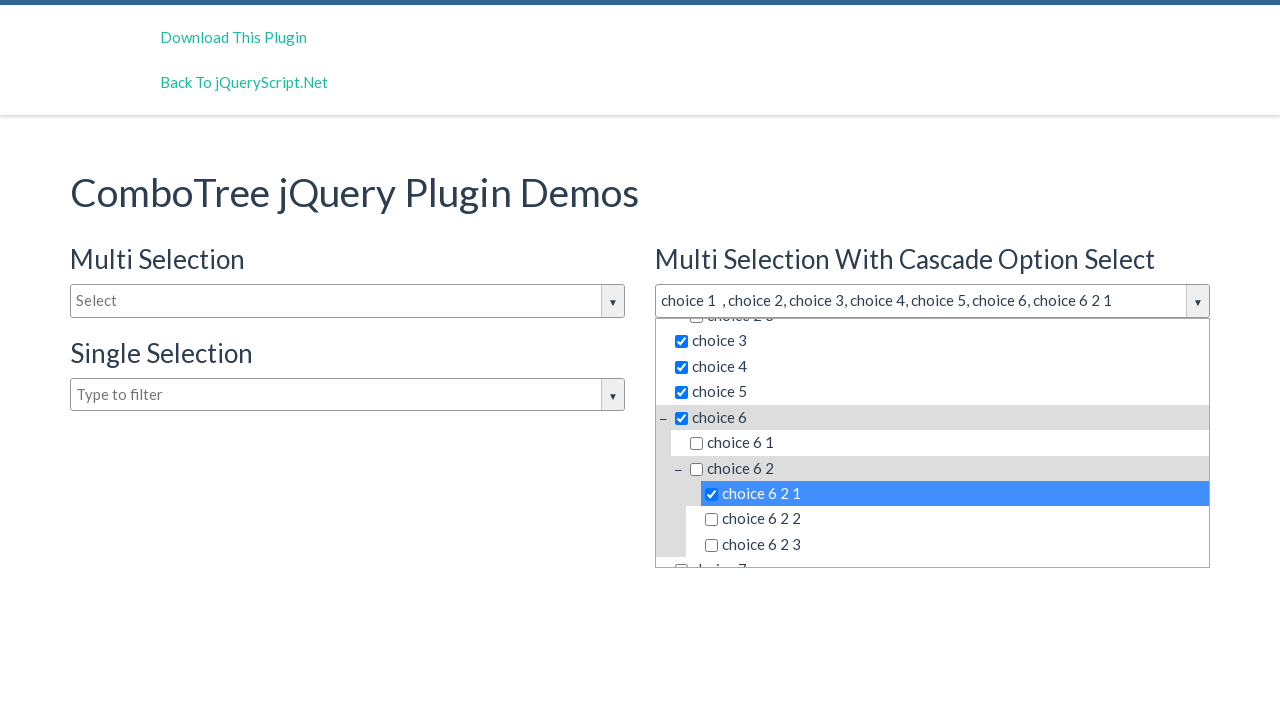

Selected option 'choice 6 2 2' from dropdown at (955, 519) on (//div[@class='comboTreeWrapper'])[2]//div//li//span >> nth=15
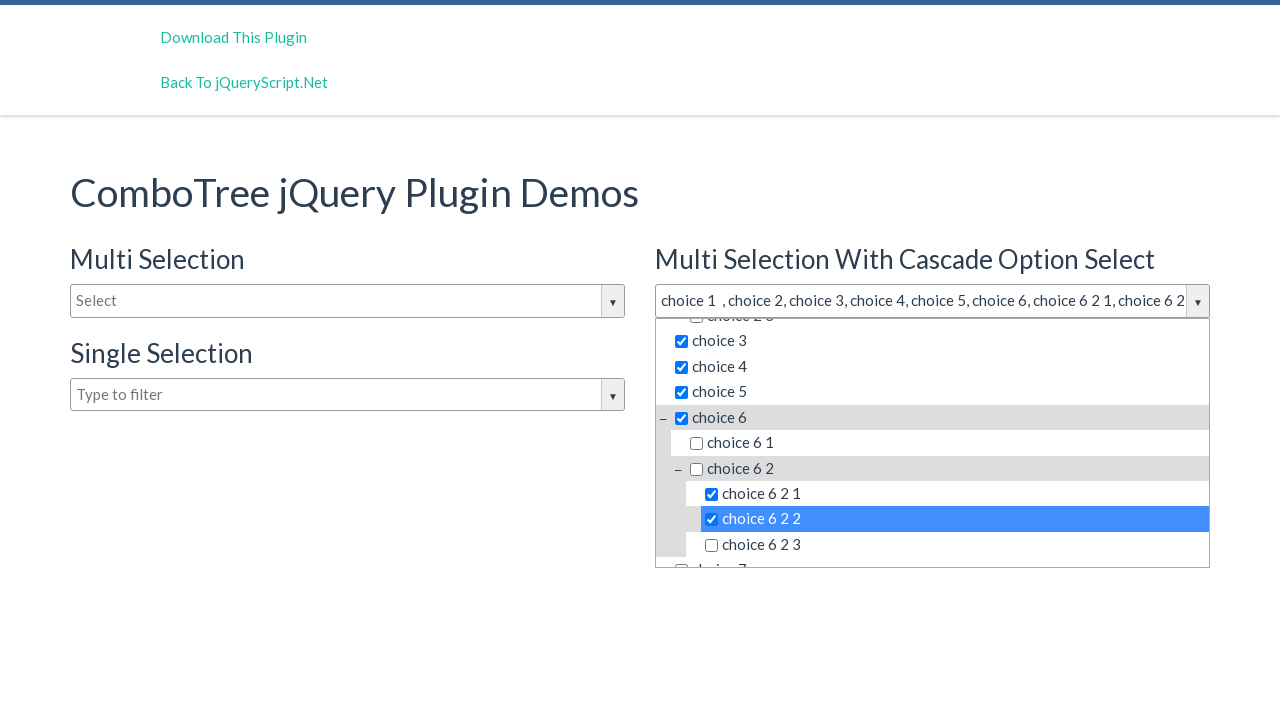

Selected option 'choice 6 2 3' from dropdown at (955, 545) on (//div[@class='comboTreeWrapper'])[2]//div//li//span >> nth=16
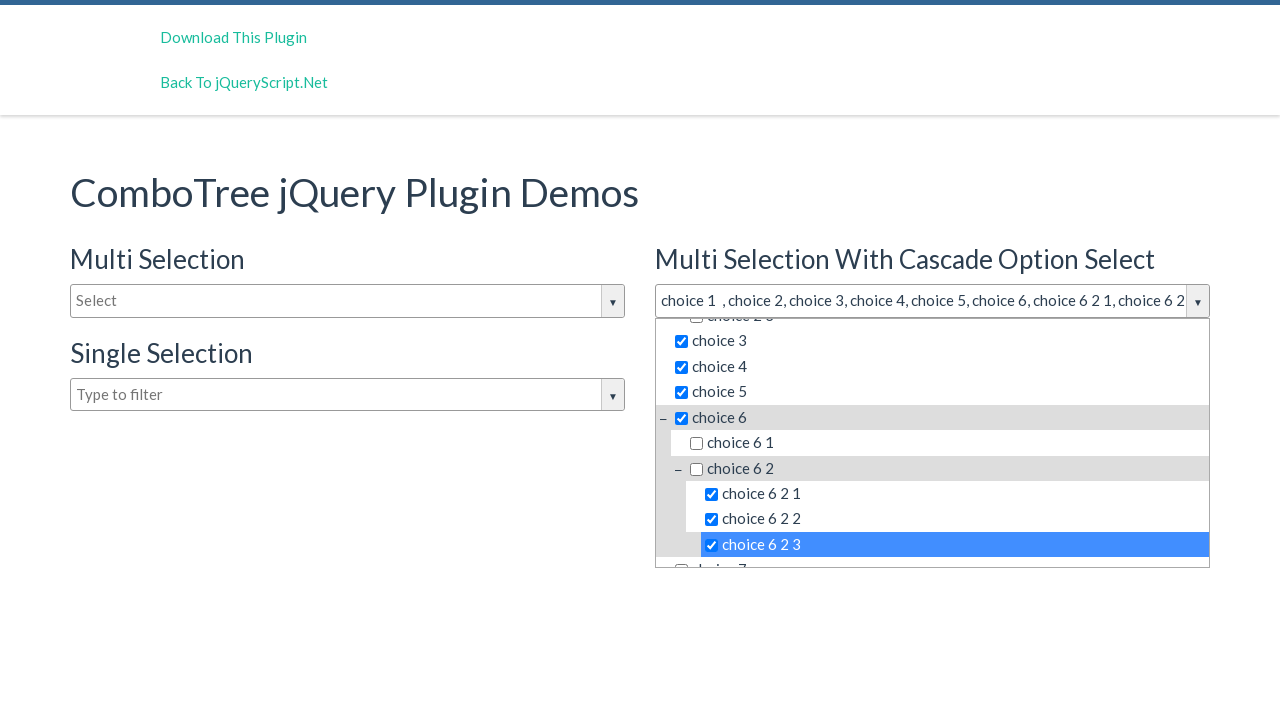

Selected option 'choice 7' from dropdown at (940, 554) on (//div[@class='comboTreeWrapper'])[2]//div//li//span >> nth=17
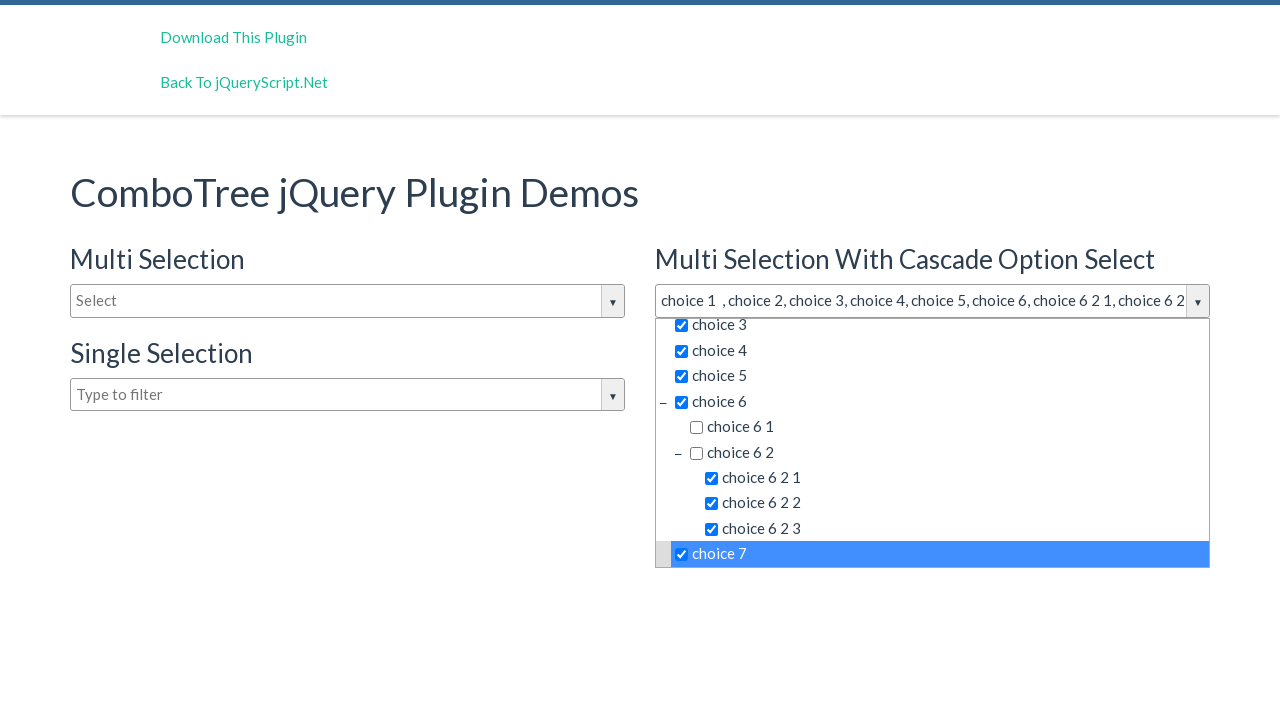

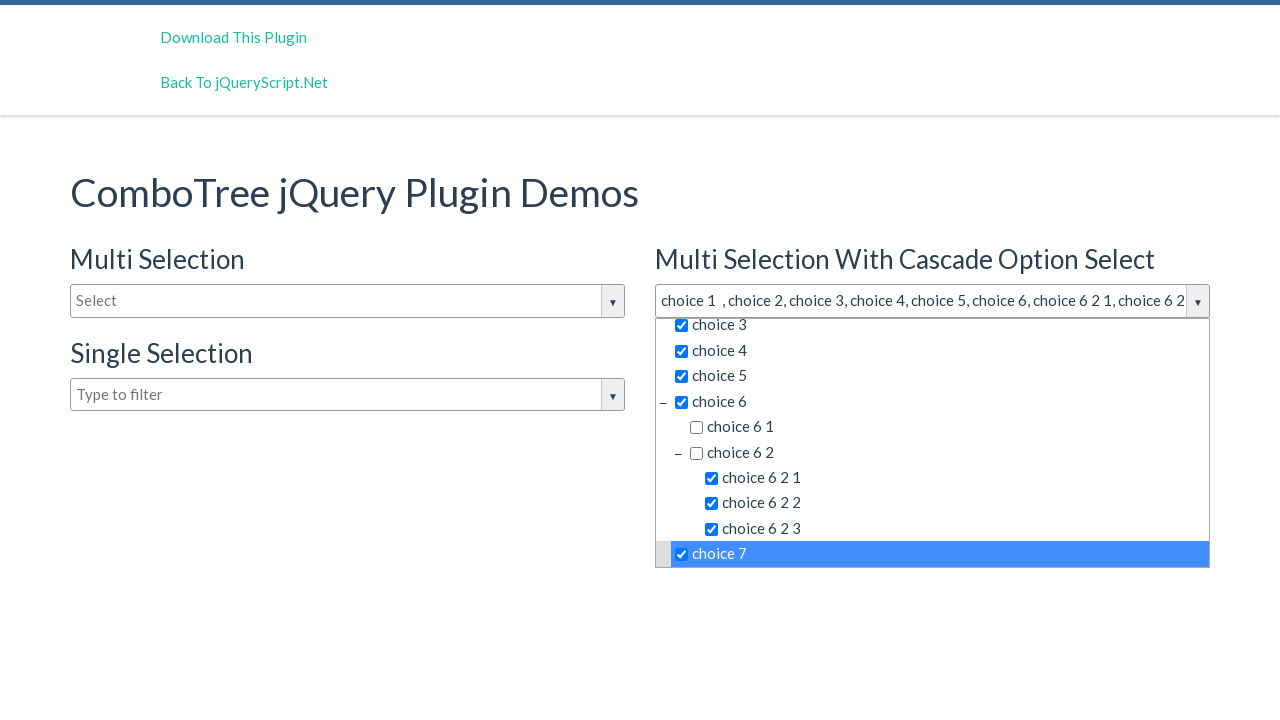